Opens the Add New Doctor dialog and checks if name error label is displayed

Starting URL: https://ej2.syncfusion.com/showcase/angular/appointmentplanner/#/dashboard

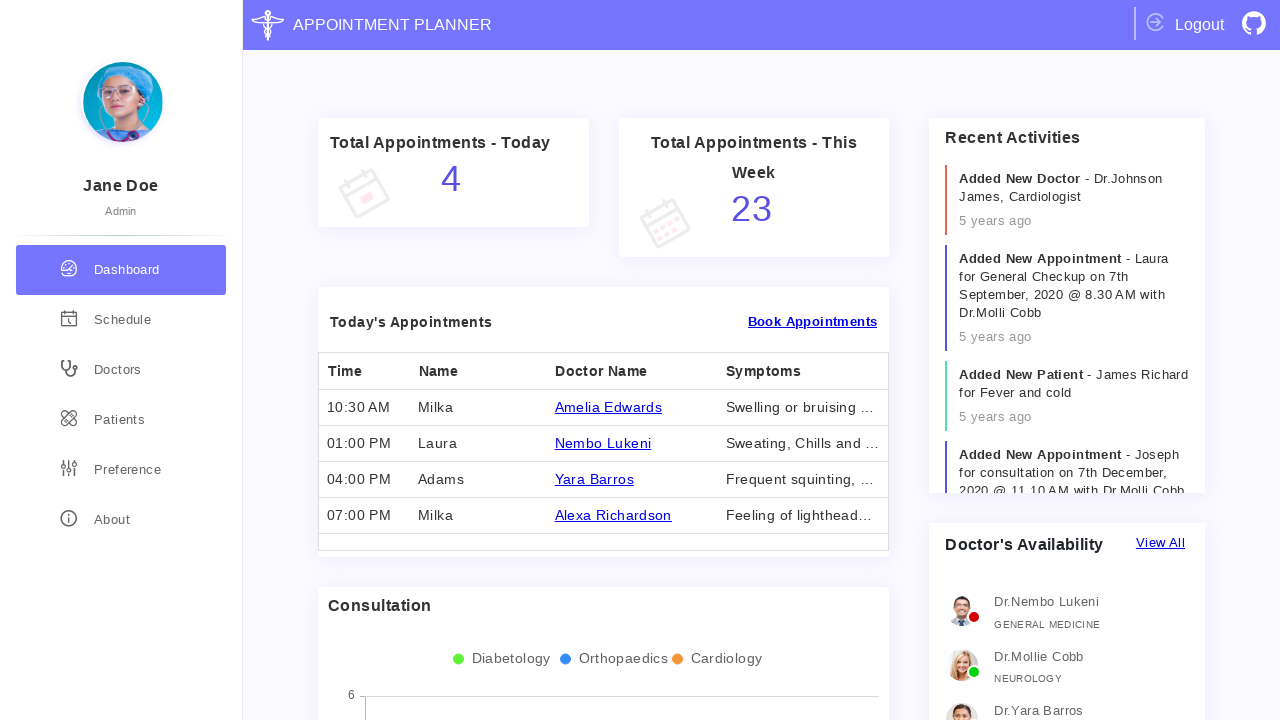

Clicked on doctors section at (121, 370) on div.doctors
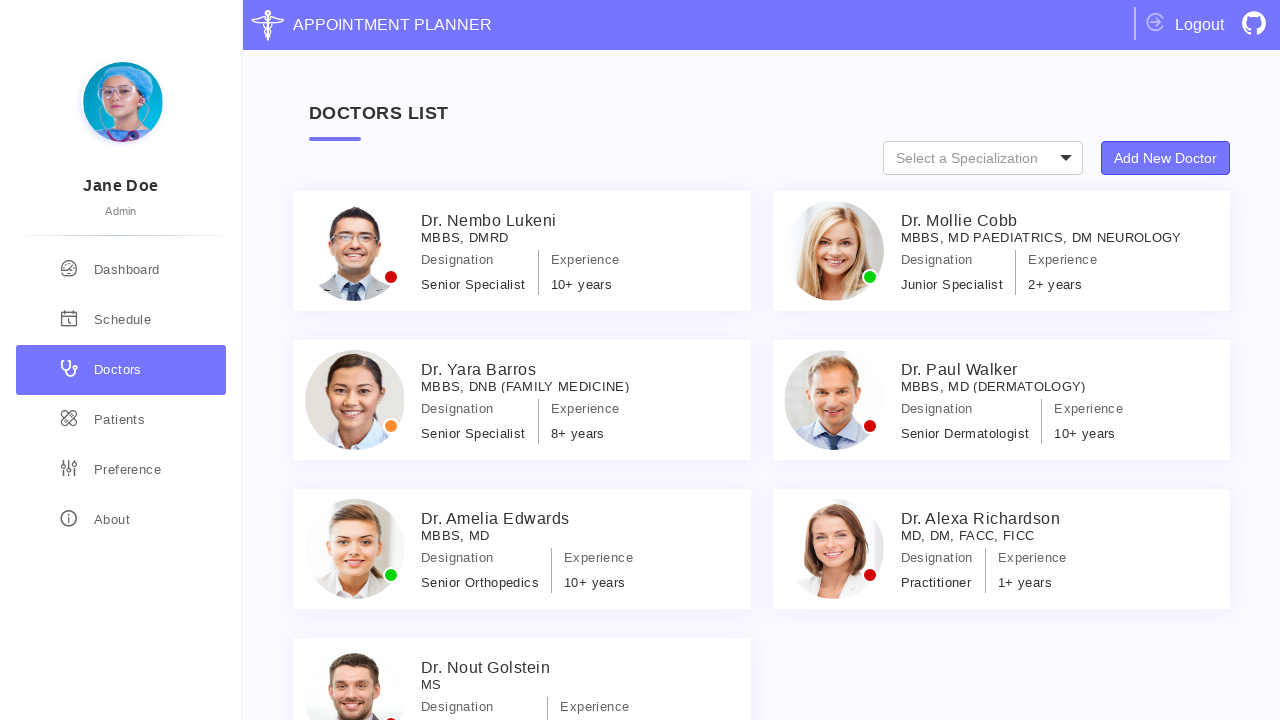

Clicked 'Add New Doctor' button to open dialog at (1166, 158) on xpath=//button[text()='Add New Doctor']
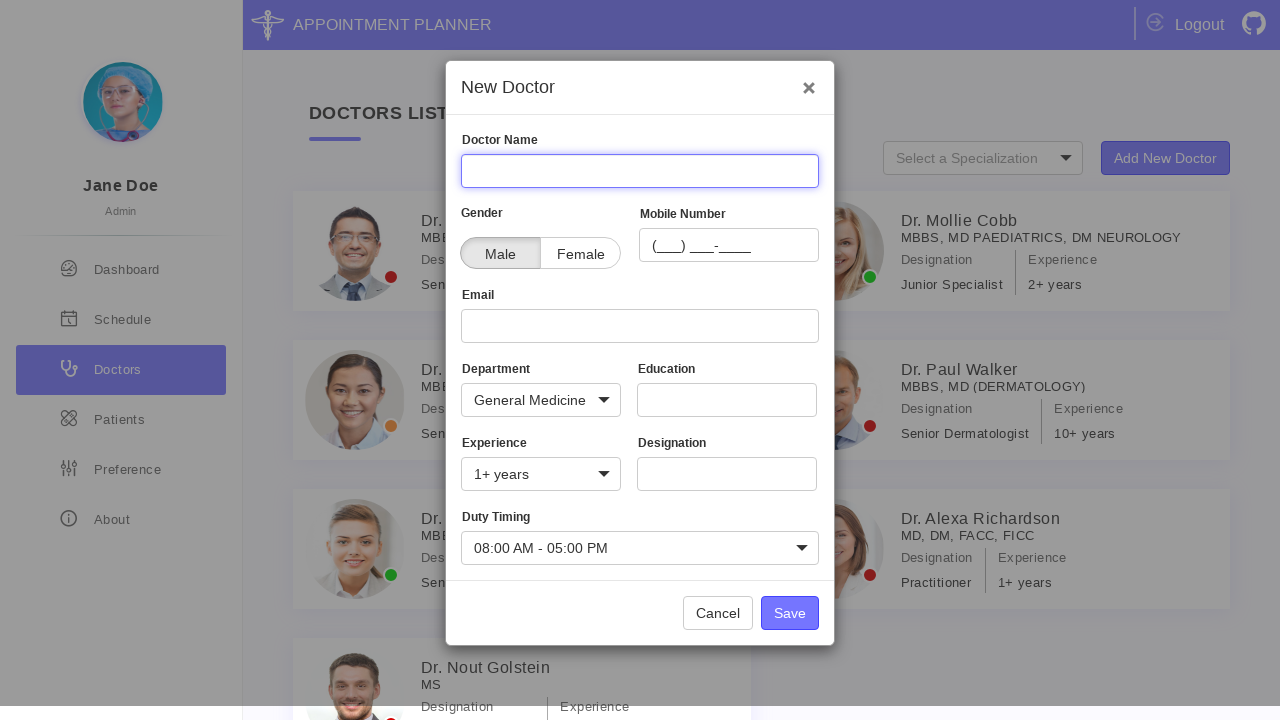

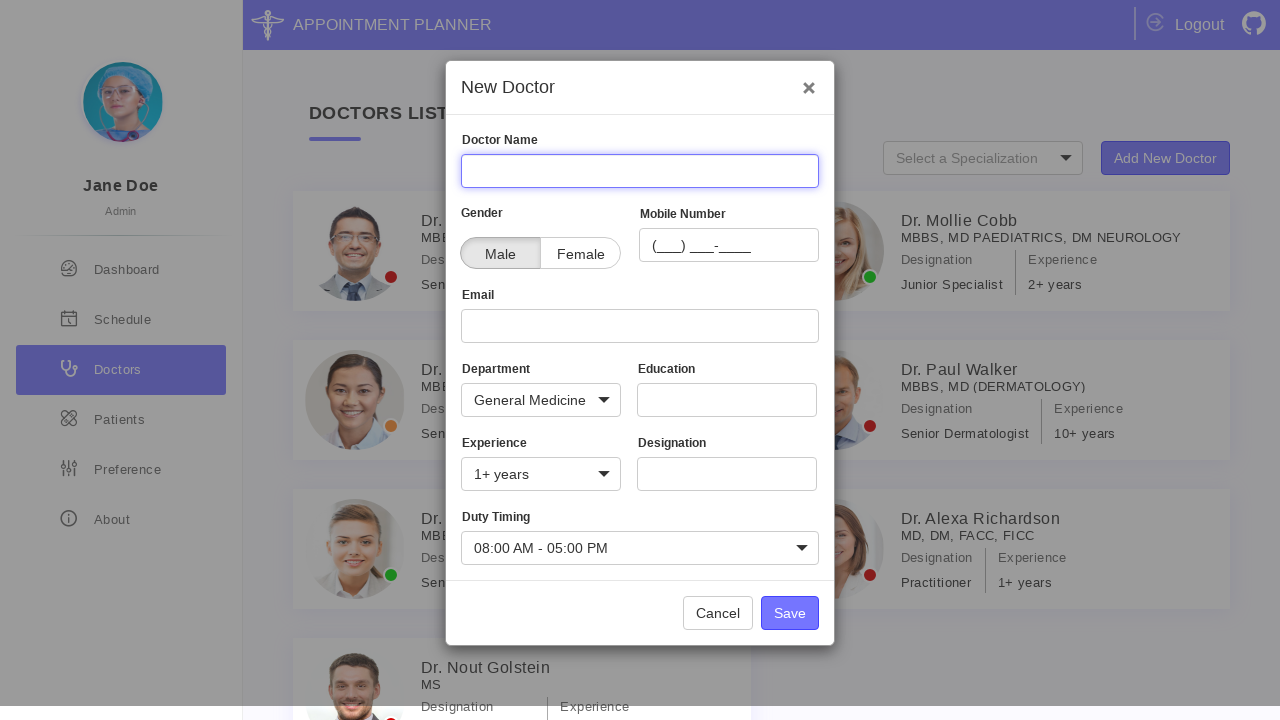